Tests DemoQA text box form by filling in name, email, current address, and permanent address fields, then submitting the form

Starting URL: https://demoqa.com/text-box

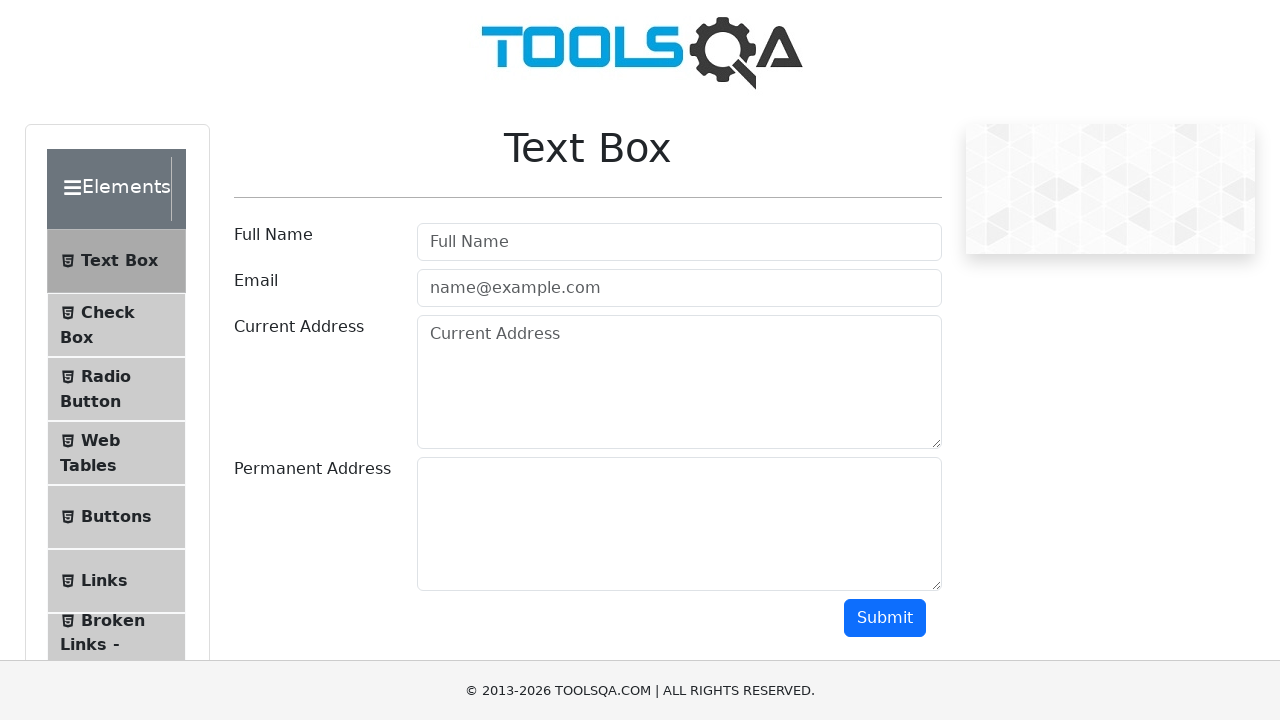

Filled full name field with 'Baktygul' on #userName
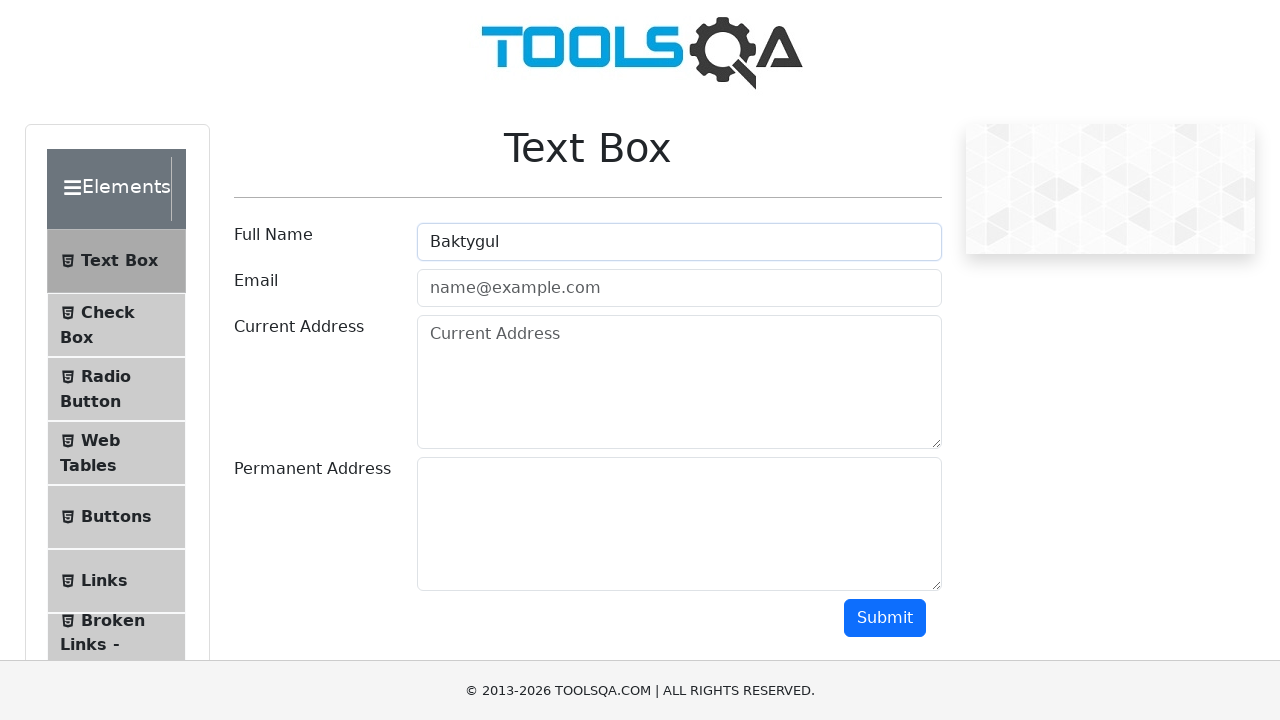

Filled email field with 'baktygul.jekshembieva@gmail.com' on #userEmail
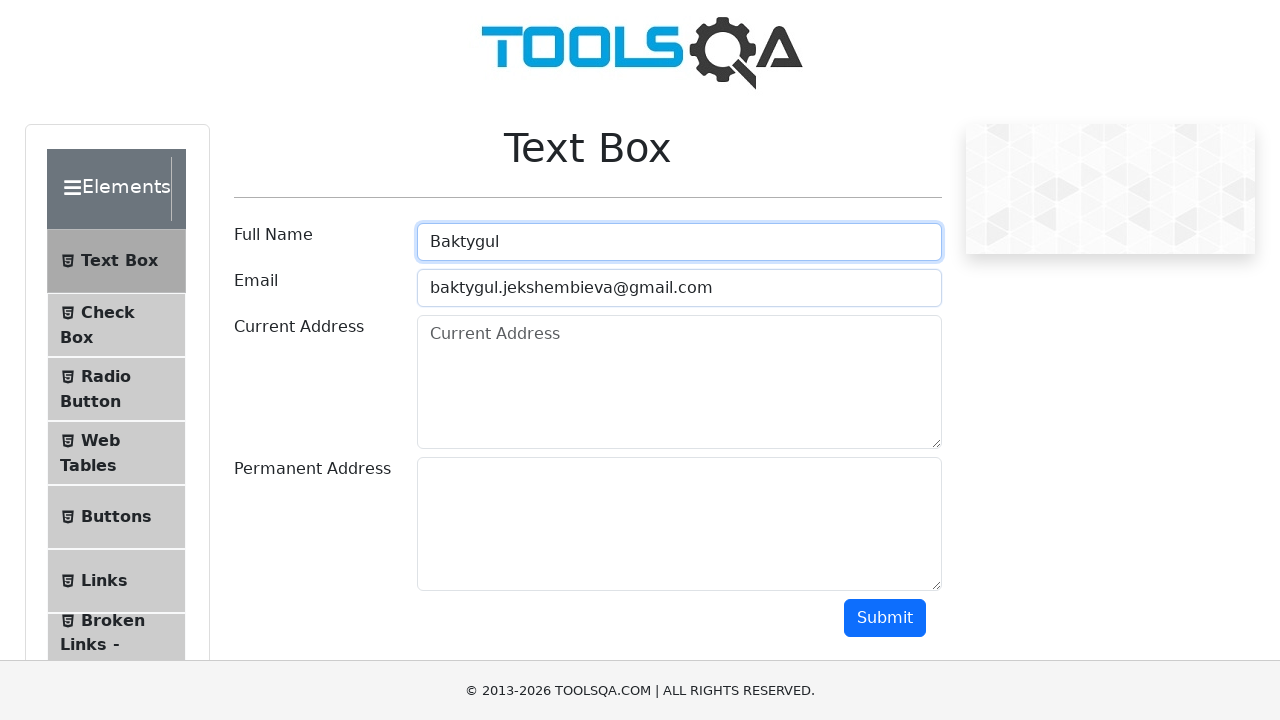

Filled current address field with 'Biskek' on #currentAddress
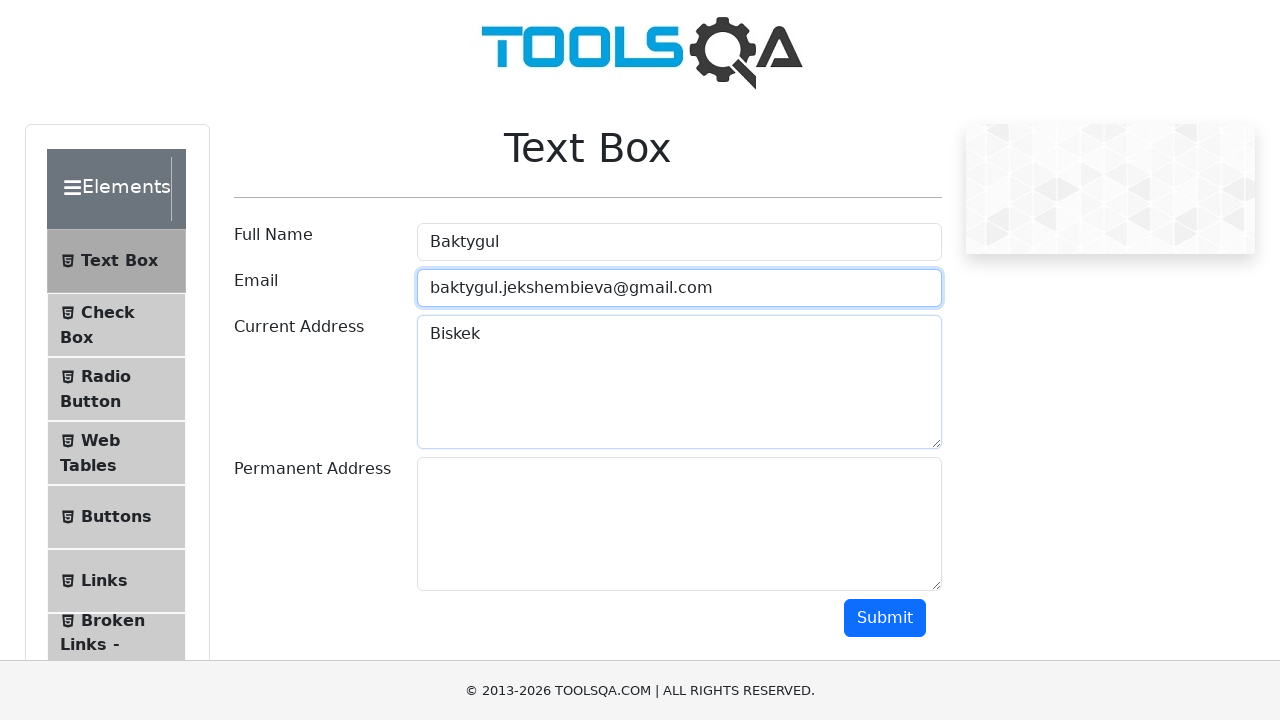

Filled permanent address field with 'Kerben' on #permanentAddress
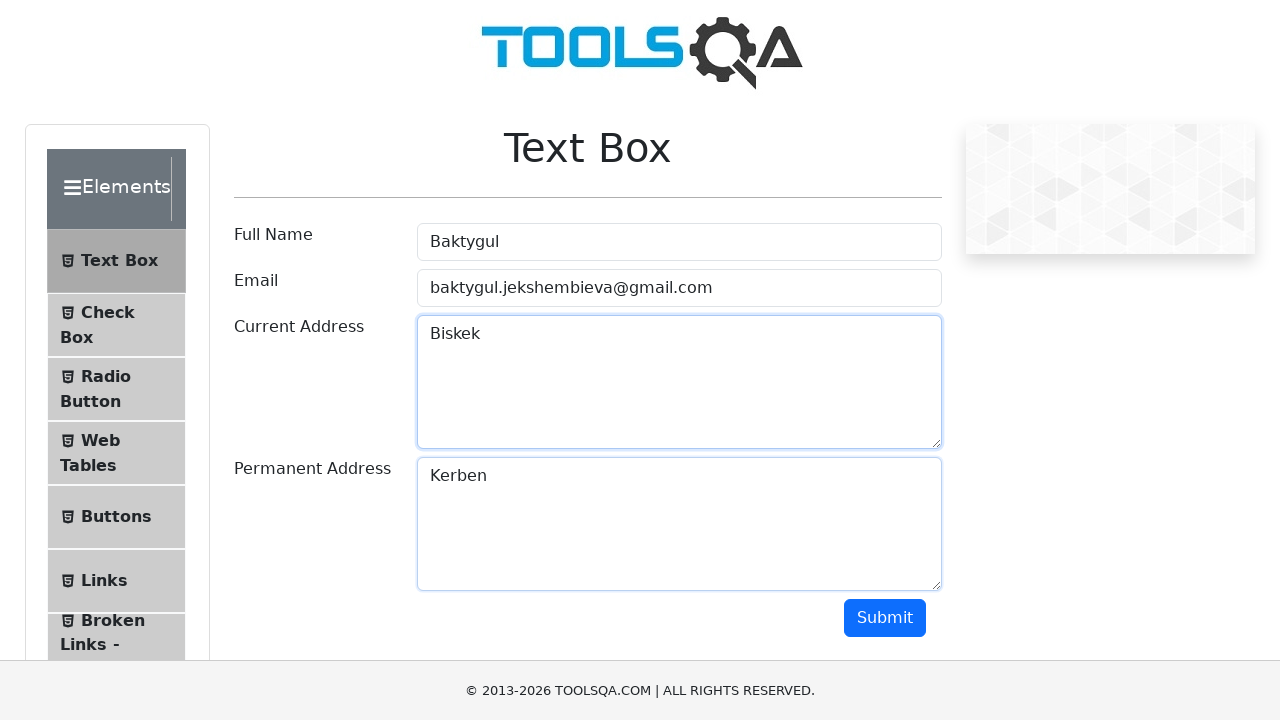

Clicked submit button to submit the form at (885, 618) on #submit
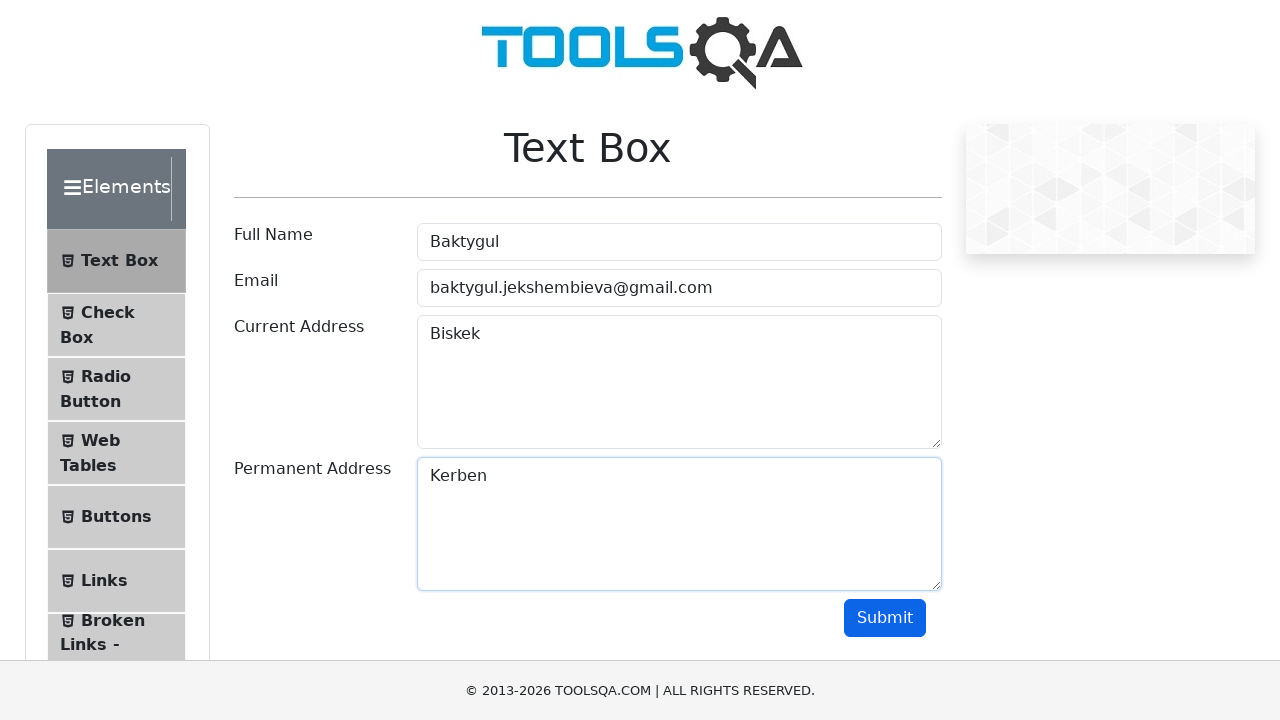

Form submission output appeared with name field visible
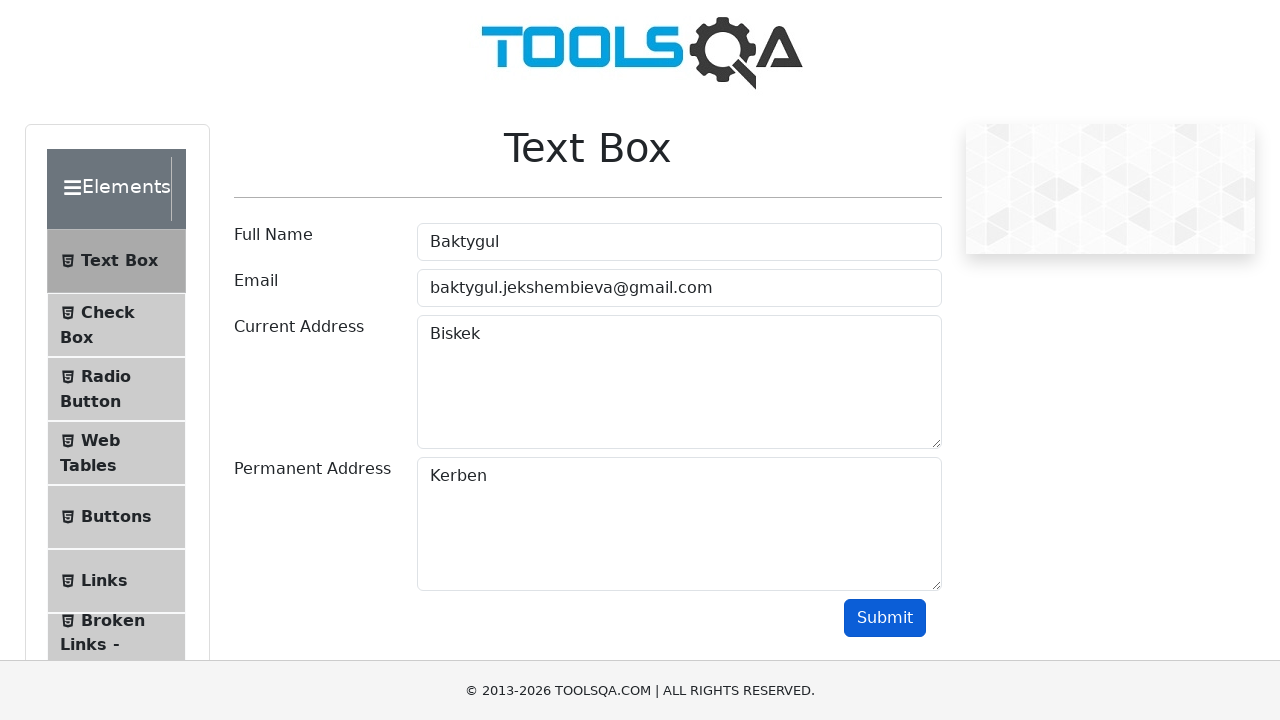

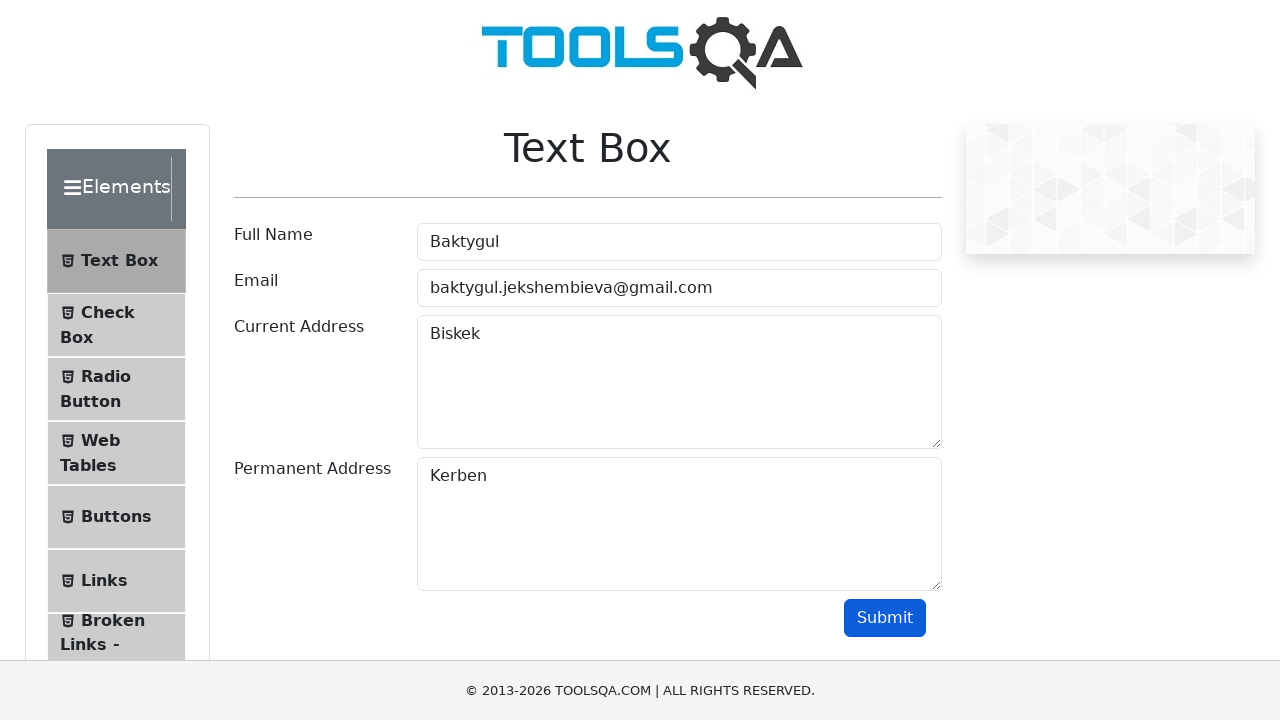